Navigates to the OrangeHRM demo login page and verifies the page title is "OrangeHRM"

Starting URL: https://opensource-demo.orangehrmlive.com/web/index.php/auth/login

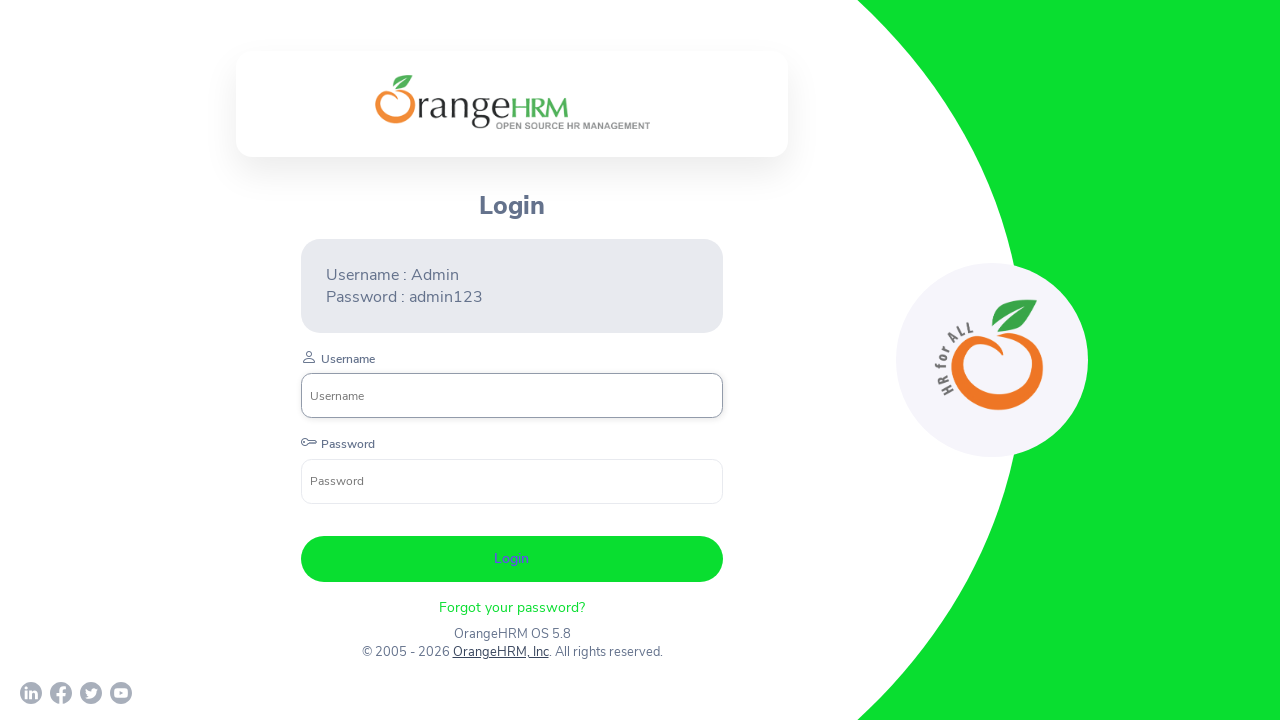

Waited for page to load (domcontentloaded)
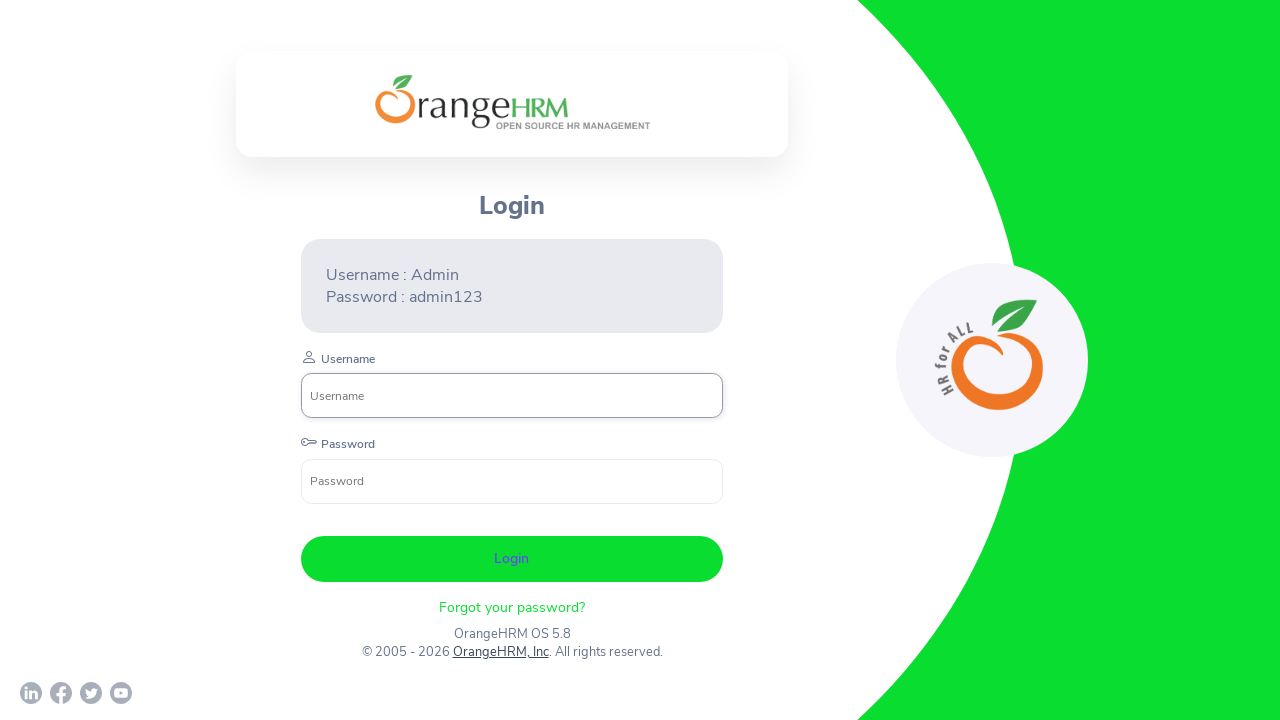

Verified page title is 'OrangeHRM'
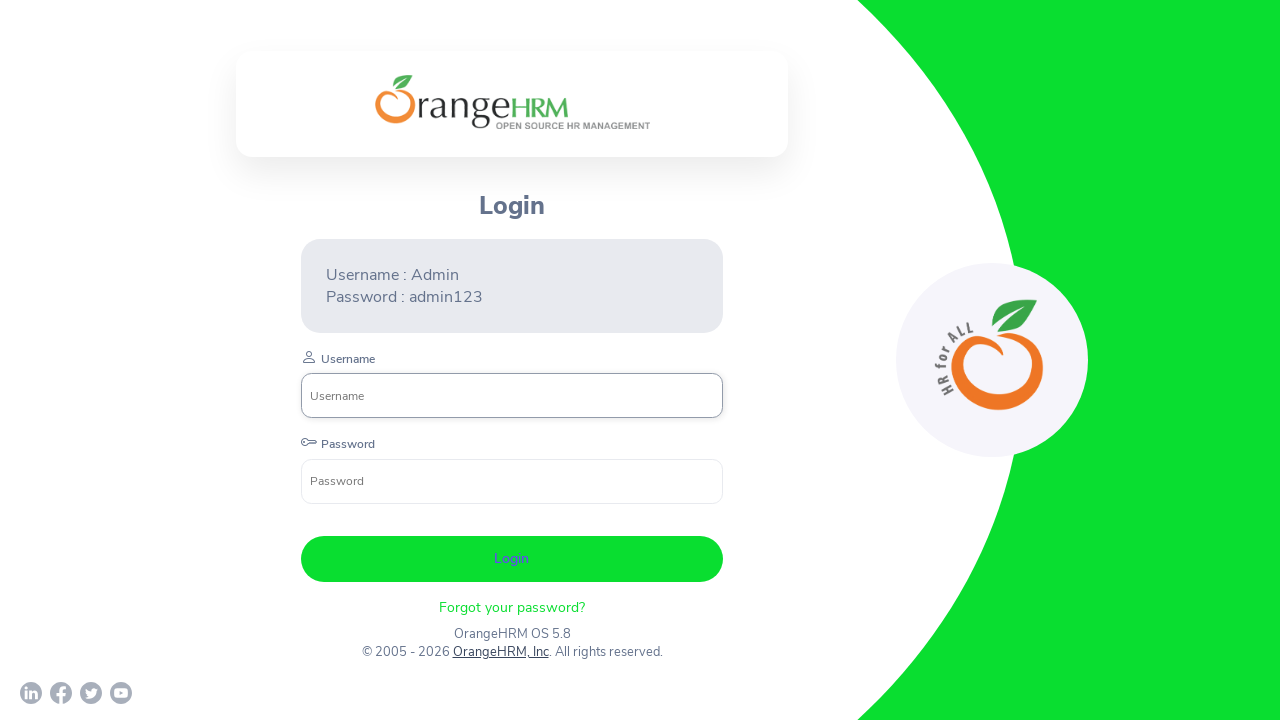

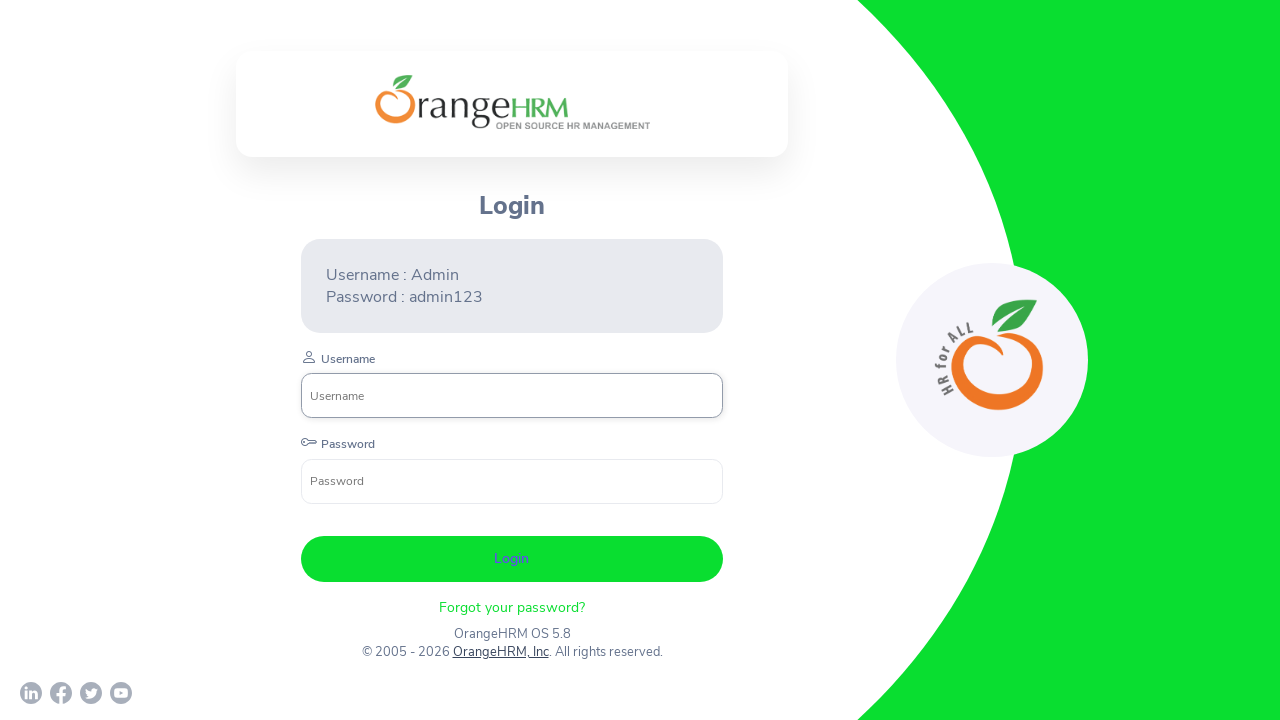